Tests the GreenKart shopping site by searching for products starting with 'b', verifying 8 products are shown, clicking add to cart on the 3rd product, finding and adding Raspberry to cart, and verifying the logo text displays 'GREENKART'.

Starting URL: https://rahulshettyacademy.com/seleniumPractise/#/

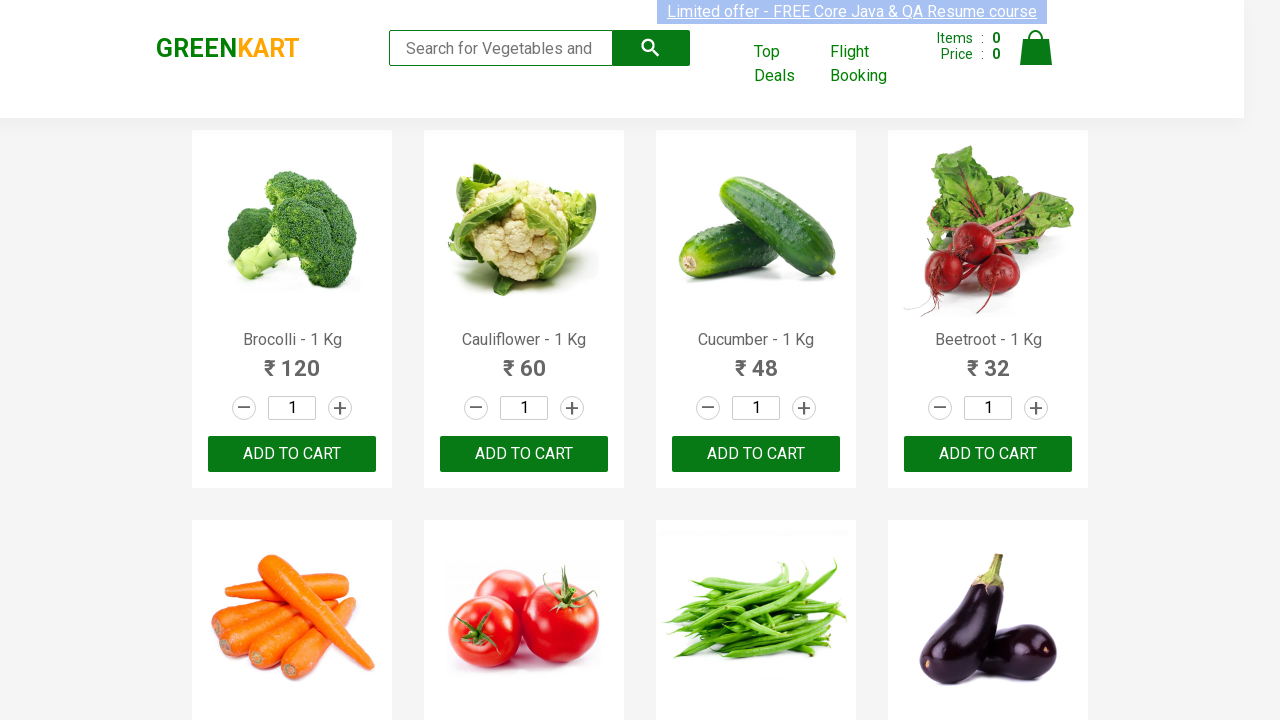

Typed 'b' in search box to filter products on .search-keyword
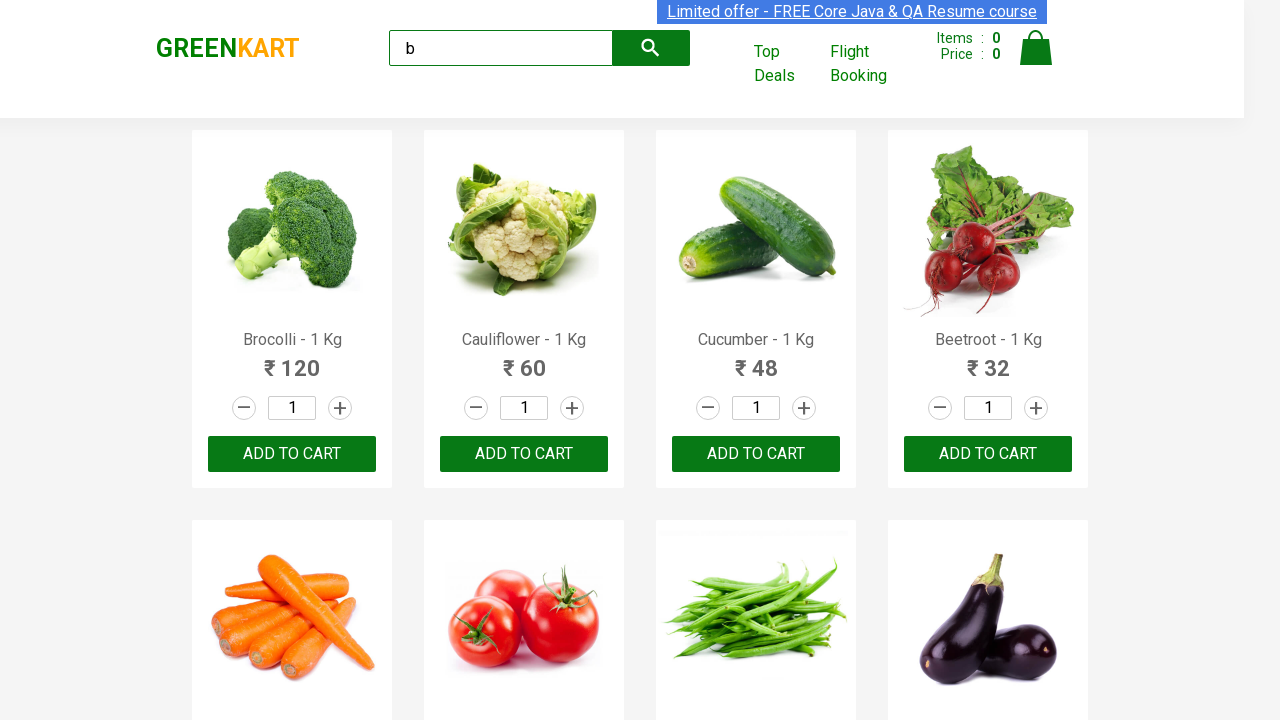

Waited for products to be visible
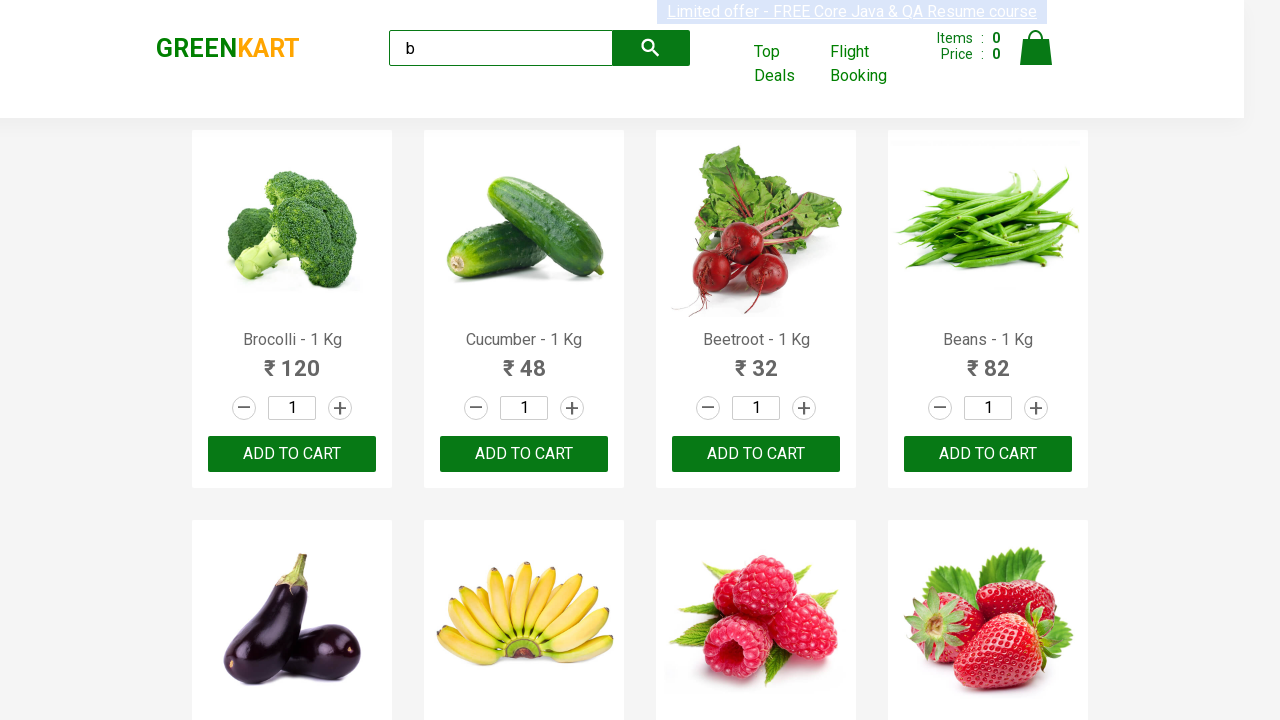

Retrieved all visible products - found 8 products
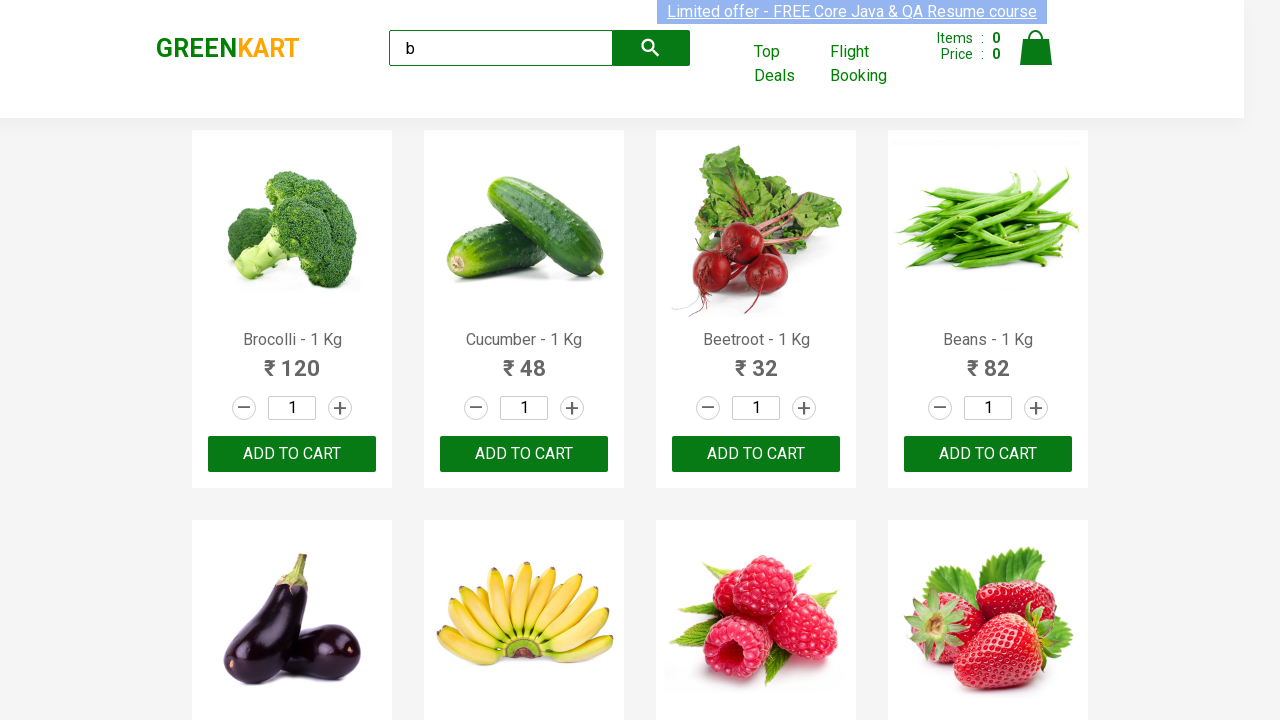

Clicked 'ADD TO CART' on the 3rd product at (756, 454) on .products .product >> nth=2 >> text=ADD TO CART
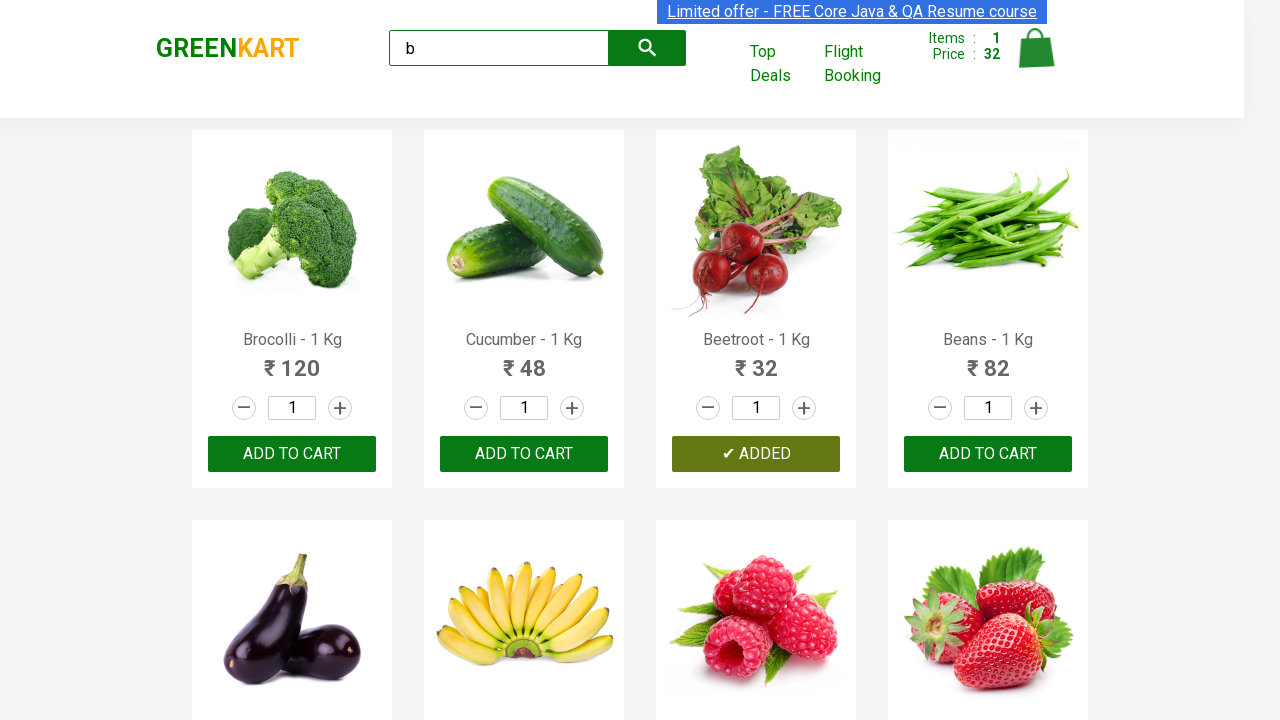

Retrieved all products for Raspberry search
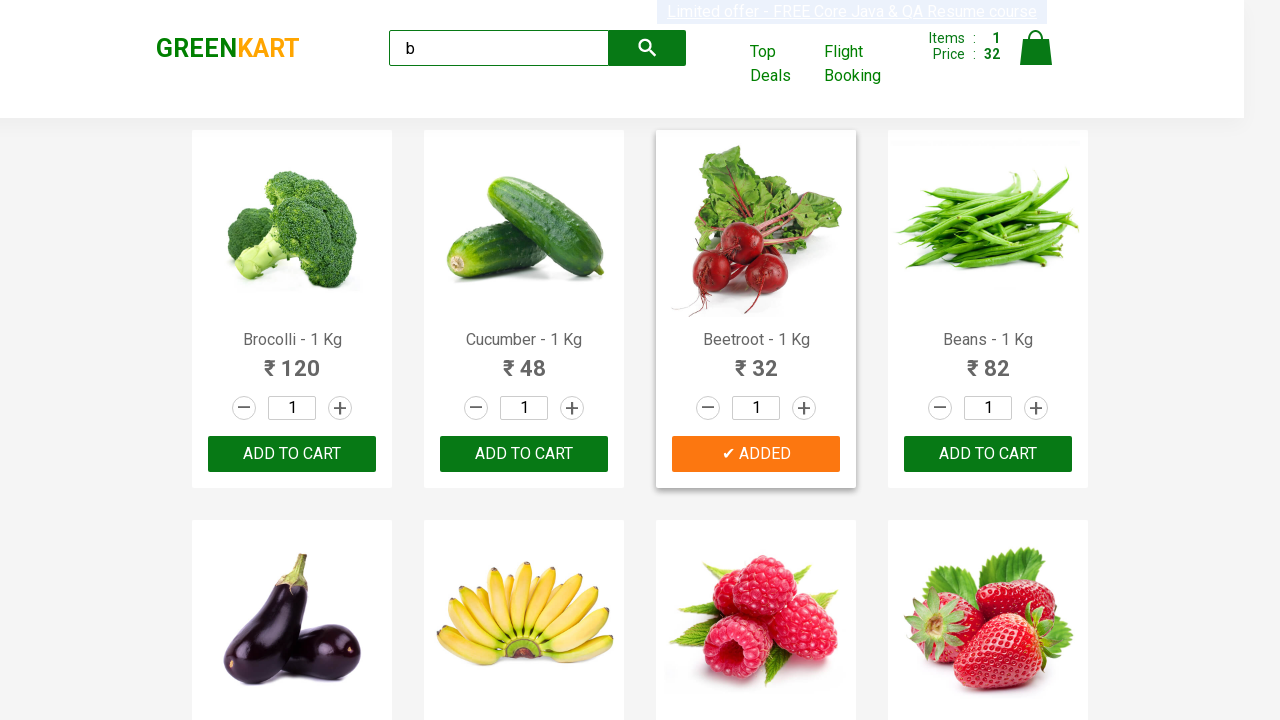

Found and clicked 'ADD TO CART' for Raspberry product at (756, 569) on .products .product >> nth=6 >> button
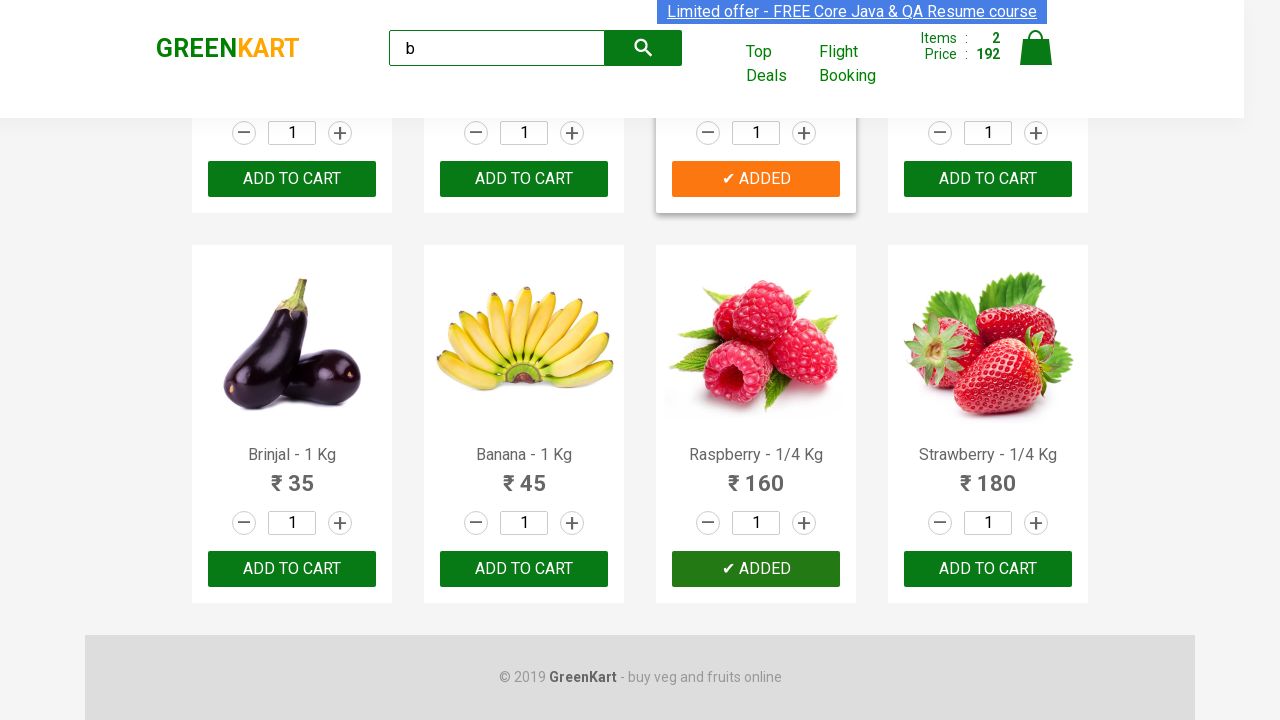

Retrieved brand logo text: 'GREENKART'
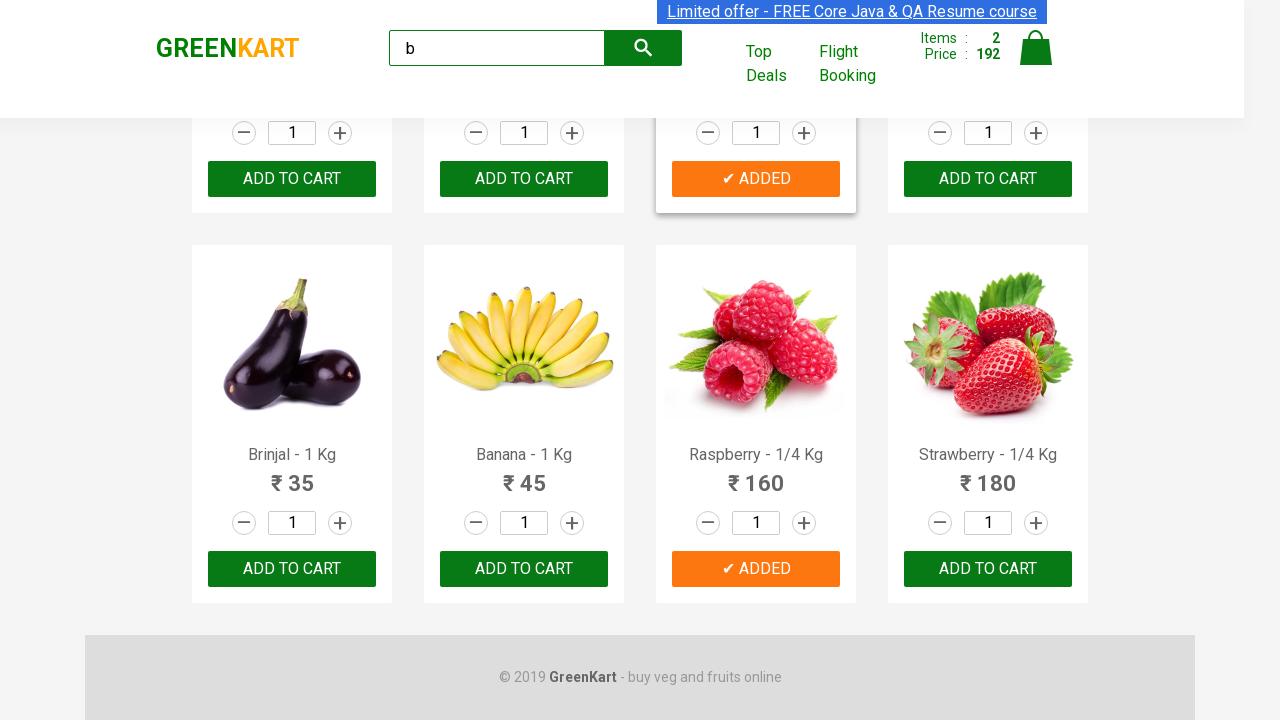

Verified logo text displays 'GREENKART'
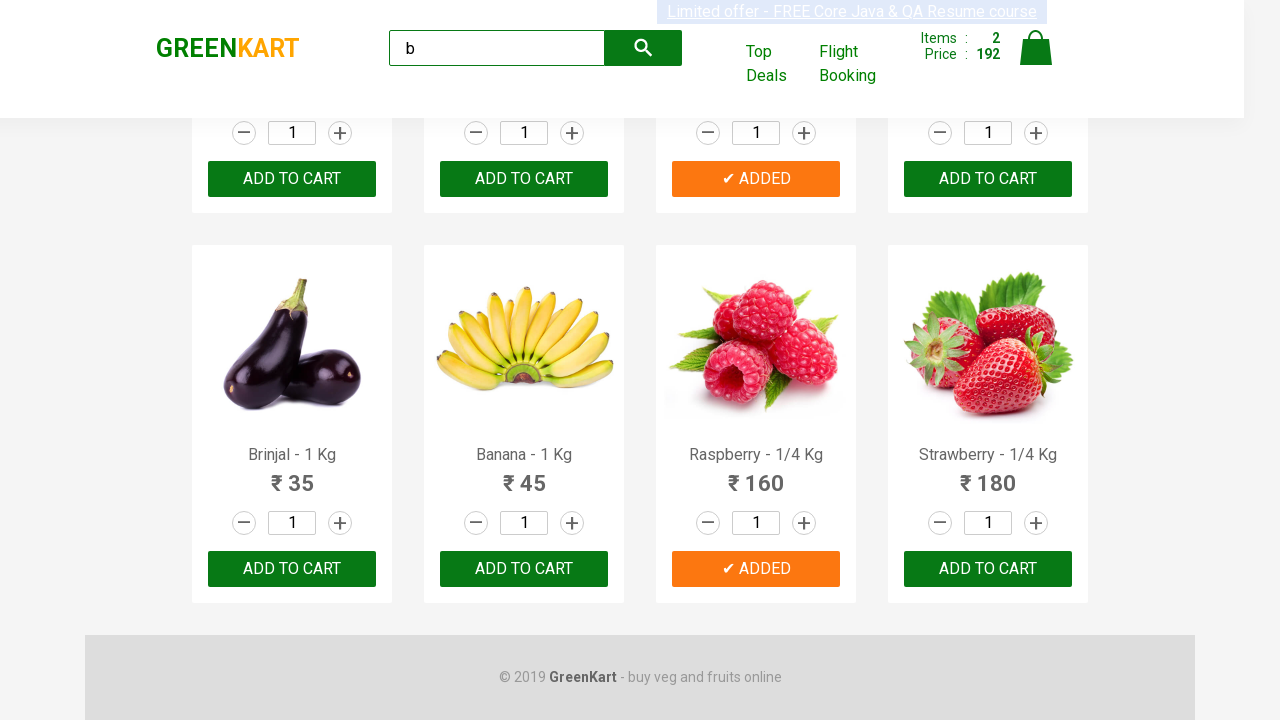

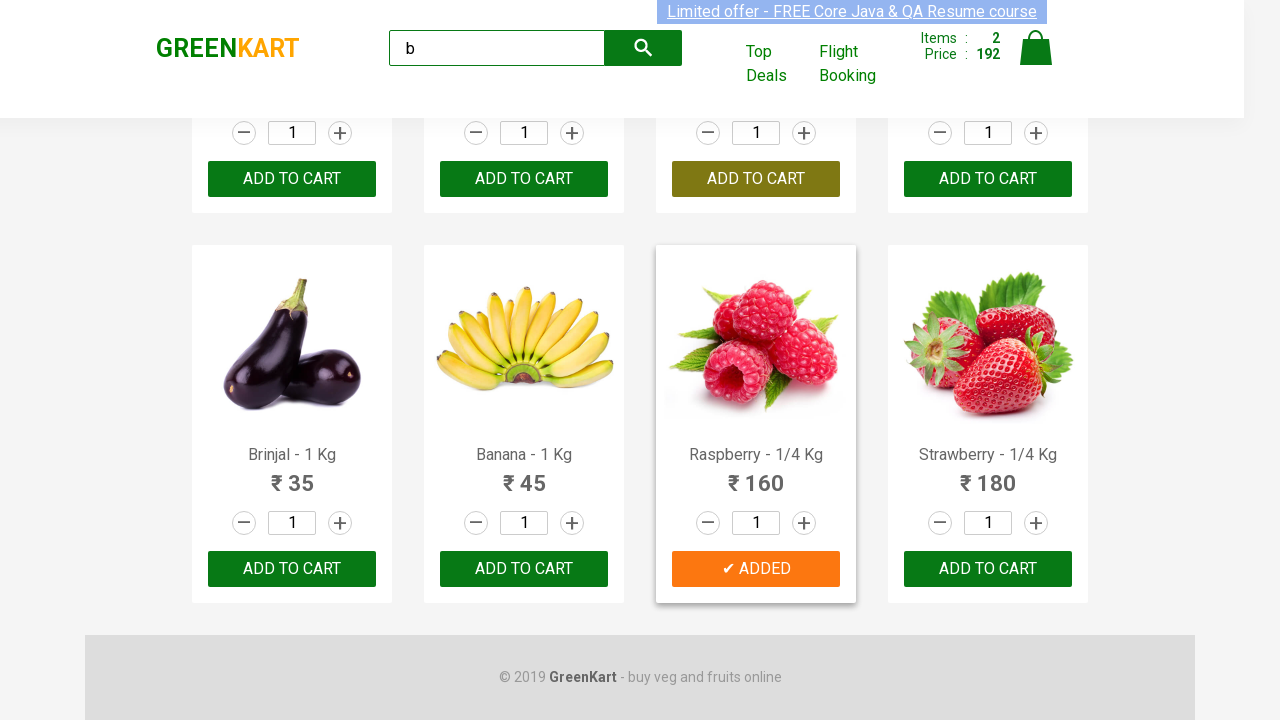